Navigates to the Ajio e-commerce website and verifies the page loads by checking the page title

Starting URL: https://www.ajio.com

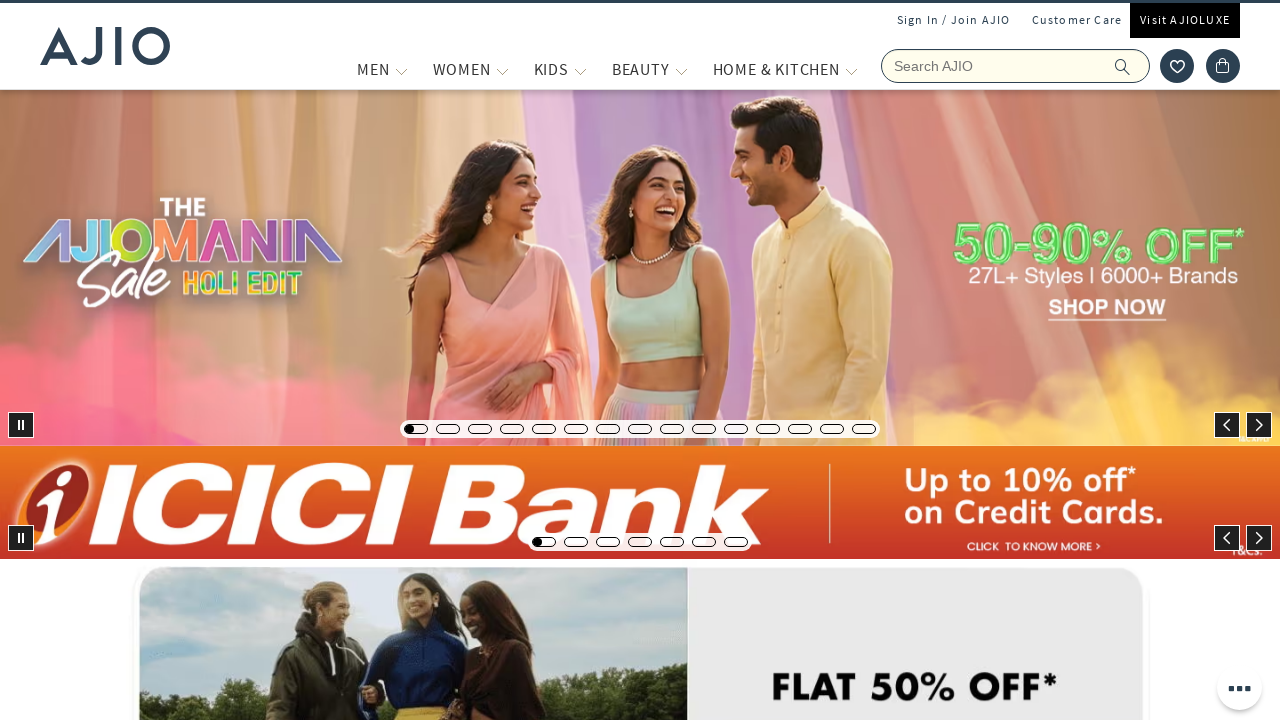

Navigated to Ajio e-commerce website
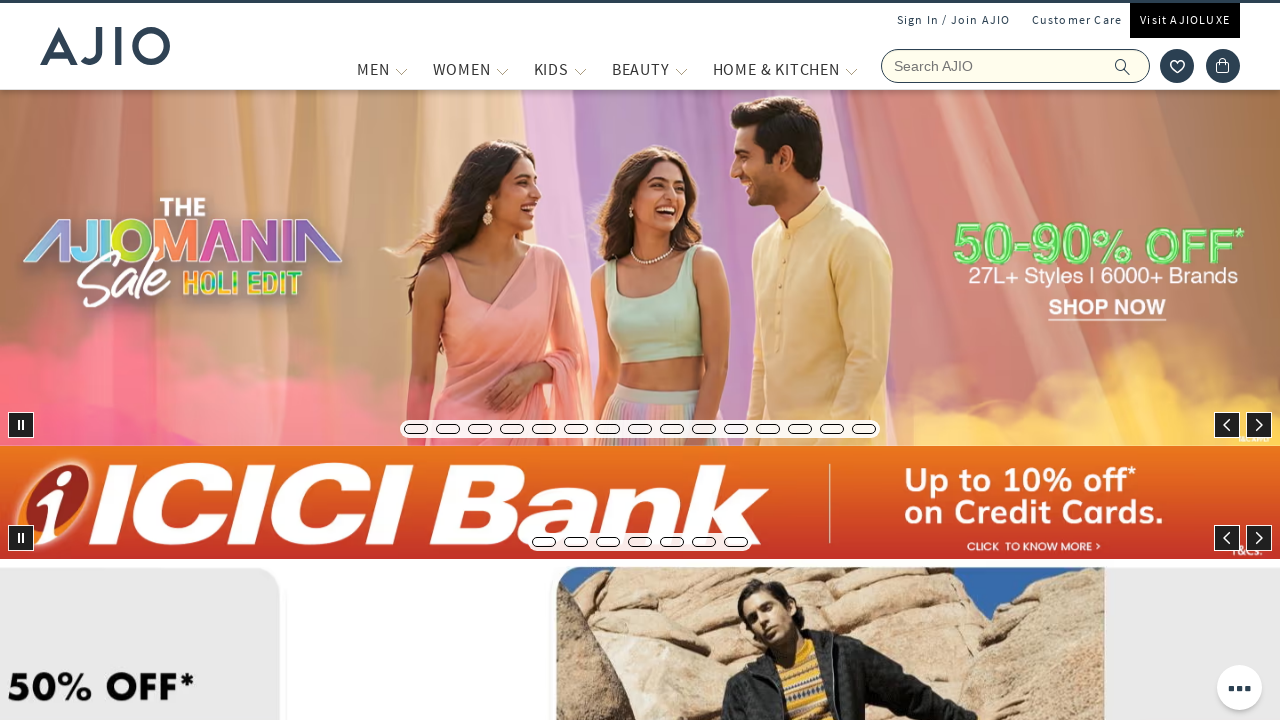

Page DOM content fully loaded
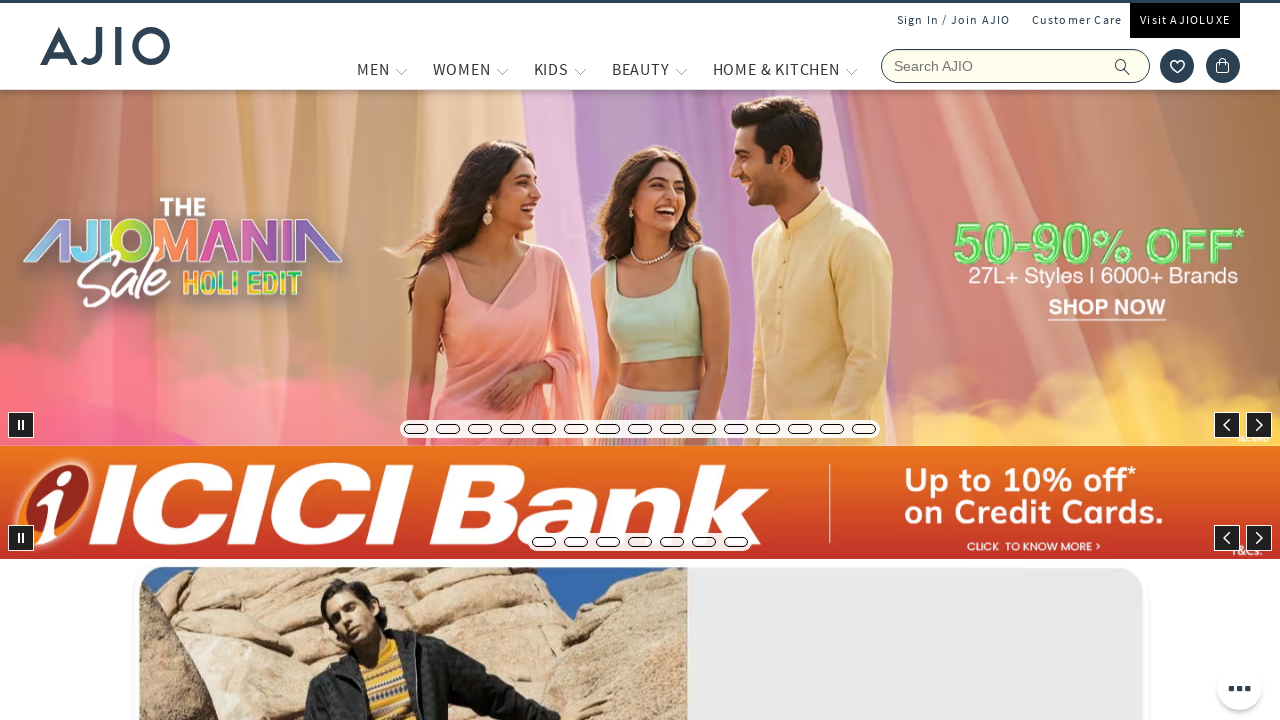

Retrieved page title
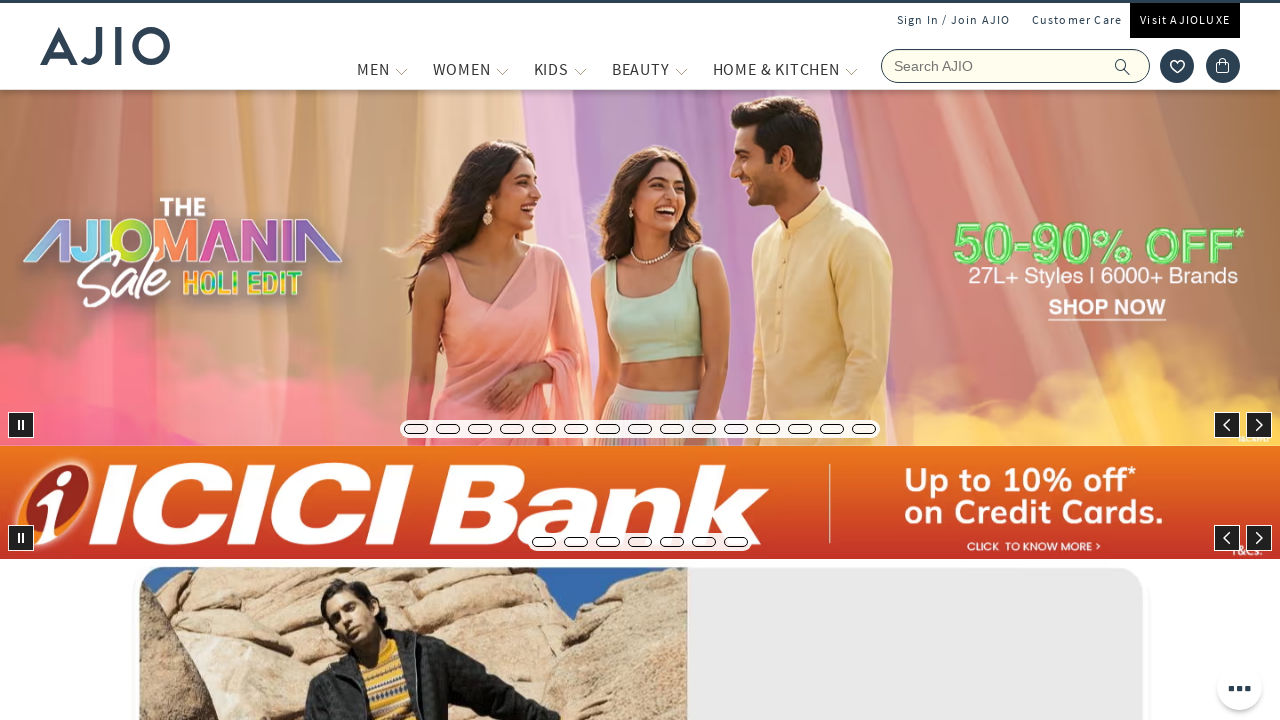

Verified page title is not empty
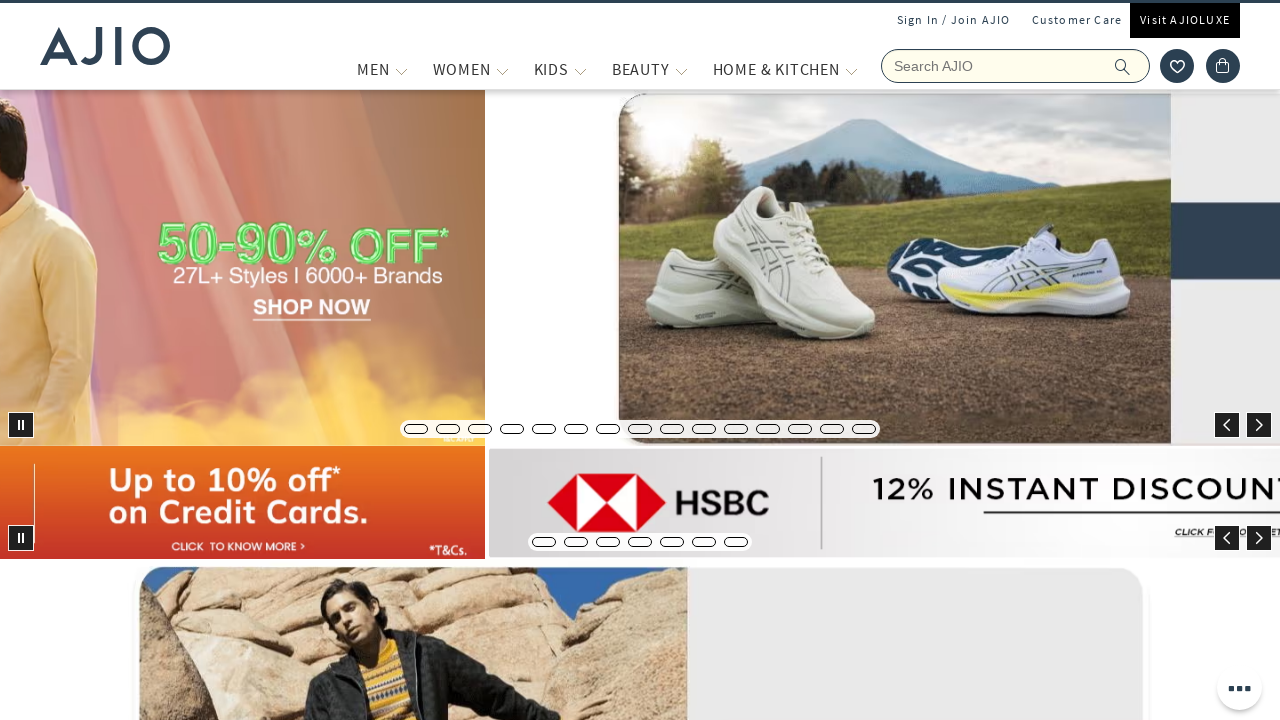

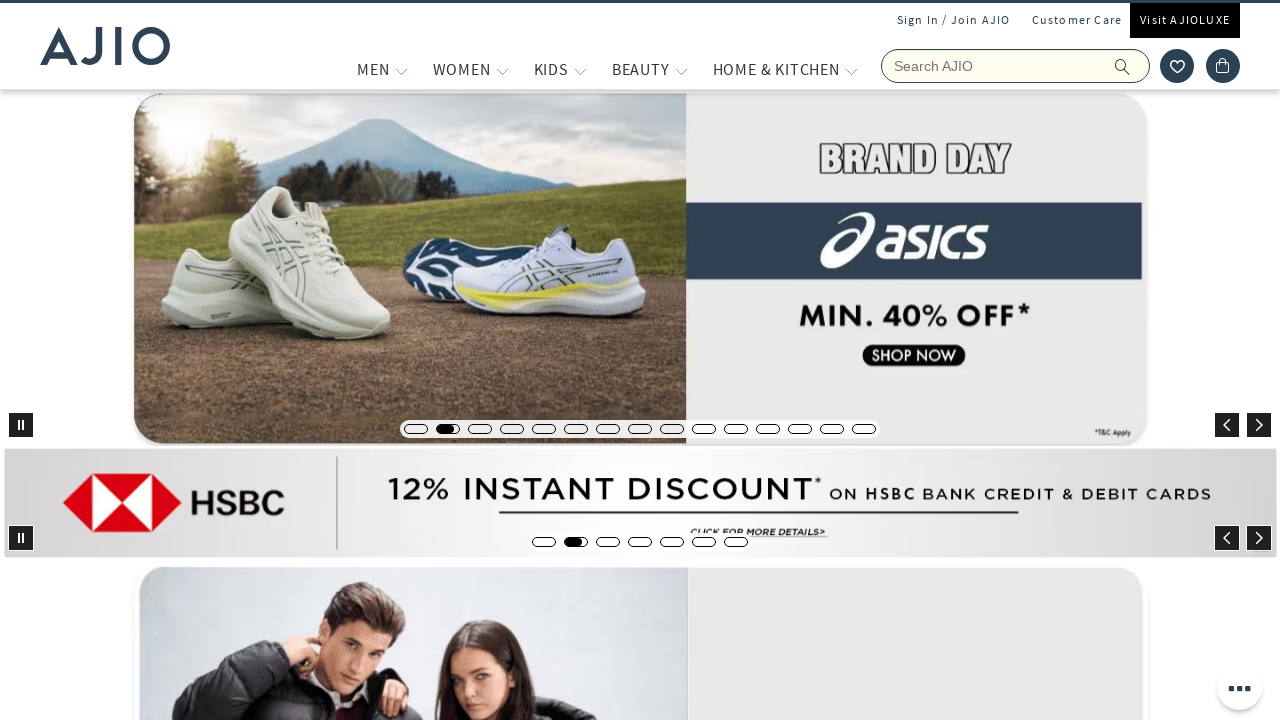